Tests A/B test opt-out functionality by visiting the A/B test page, adding an optimizelyOptOut cookie, refreshing the page, and verifying the heading changes to "No A/B Test"

Starting URL: http://the-internet.herokuapp.com/abtest

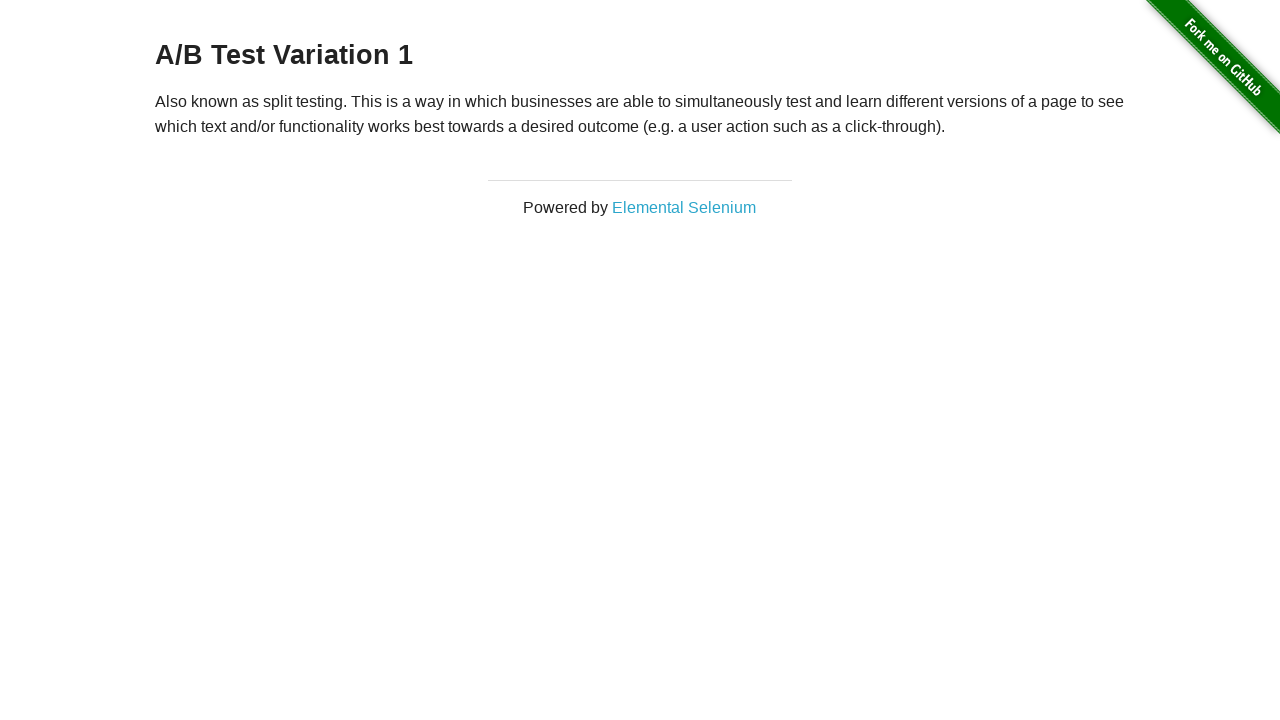

Navigated to A/B test page
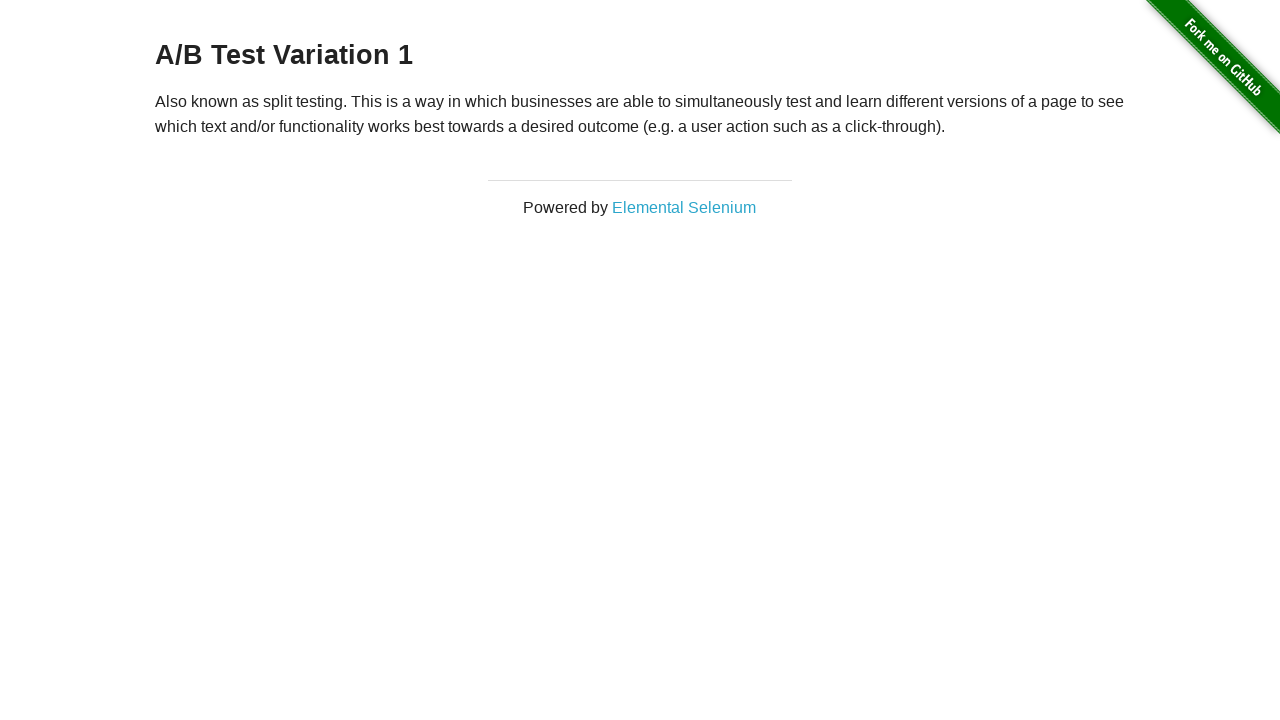

Retrieved initial heading text: 'A/B Test Variation 1'
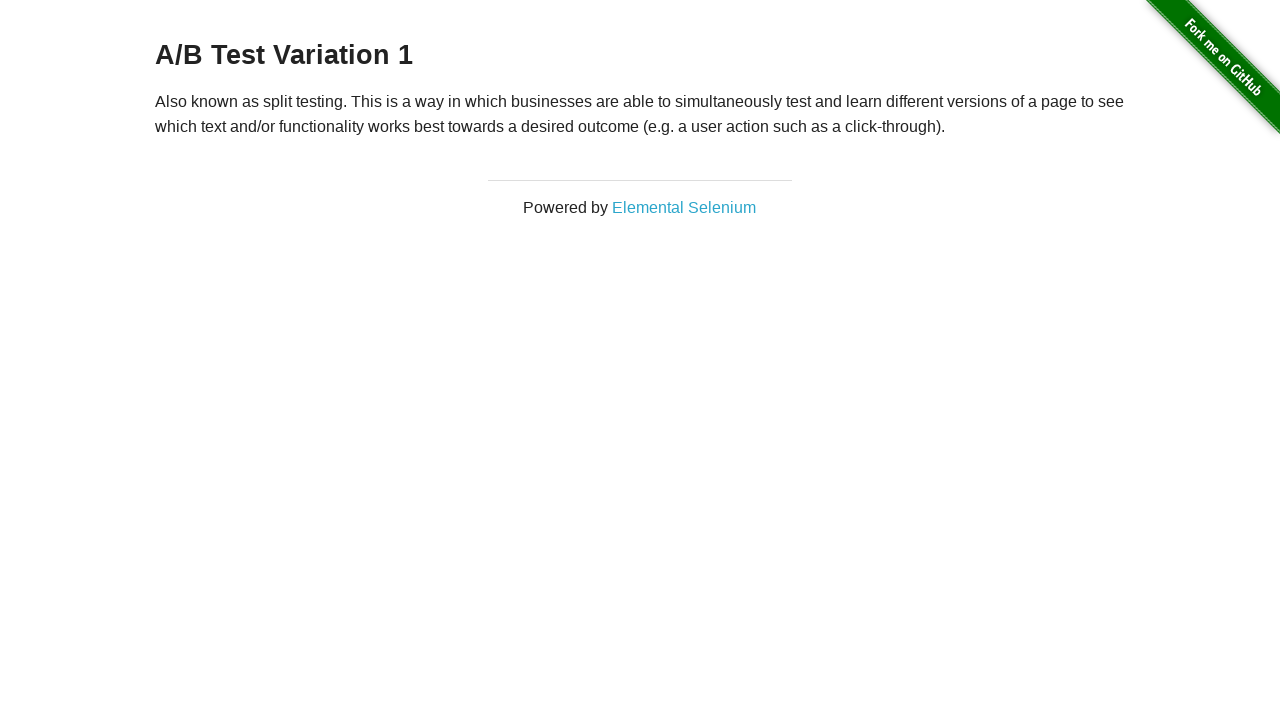

Added optimizelyOptOut cookie to opt out of A/B test
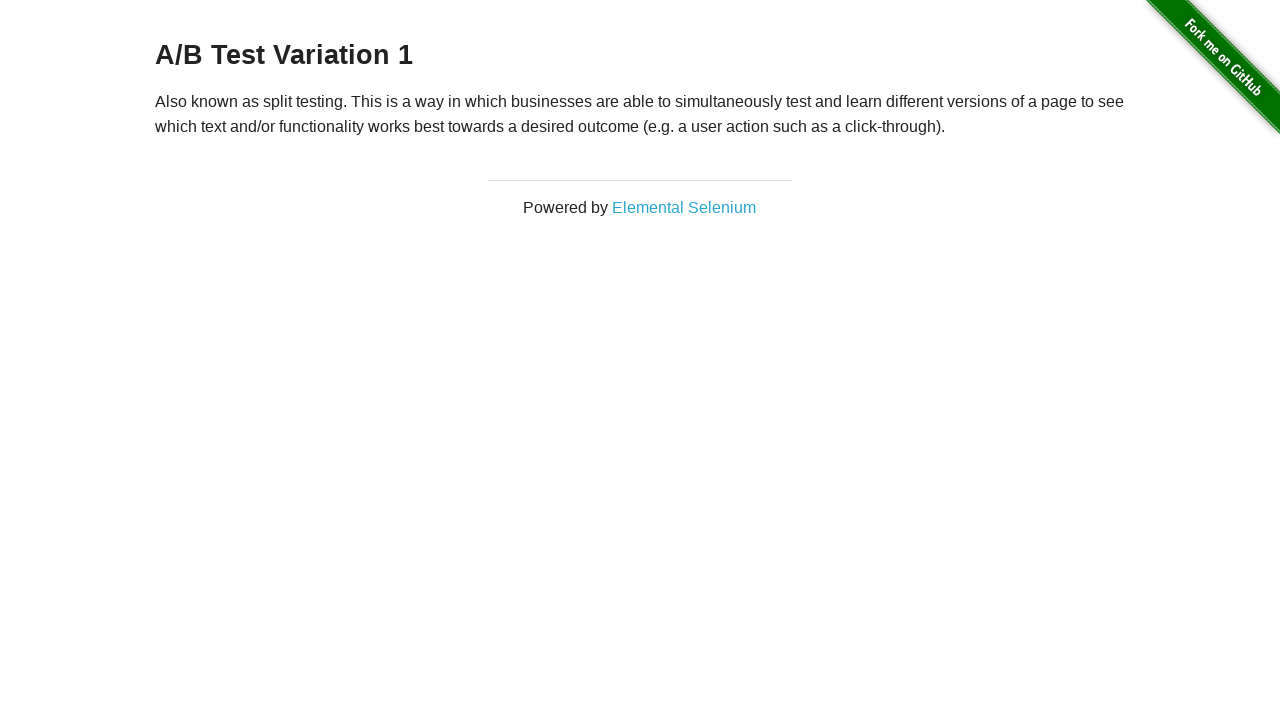

Reloaded page after adding opt-out cookie
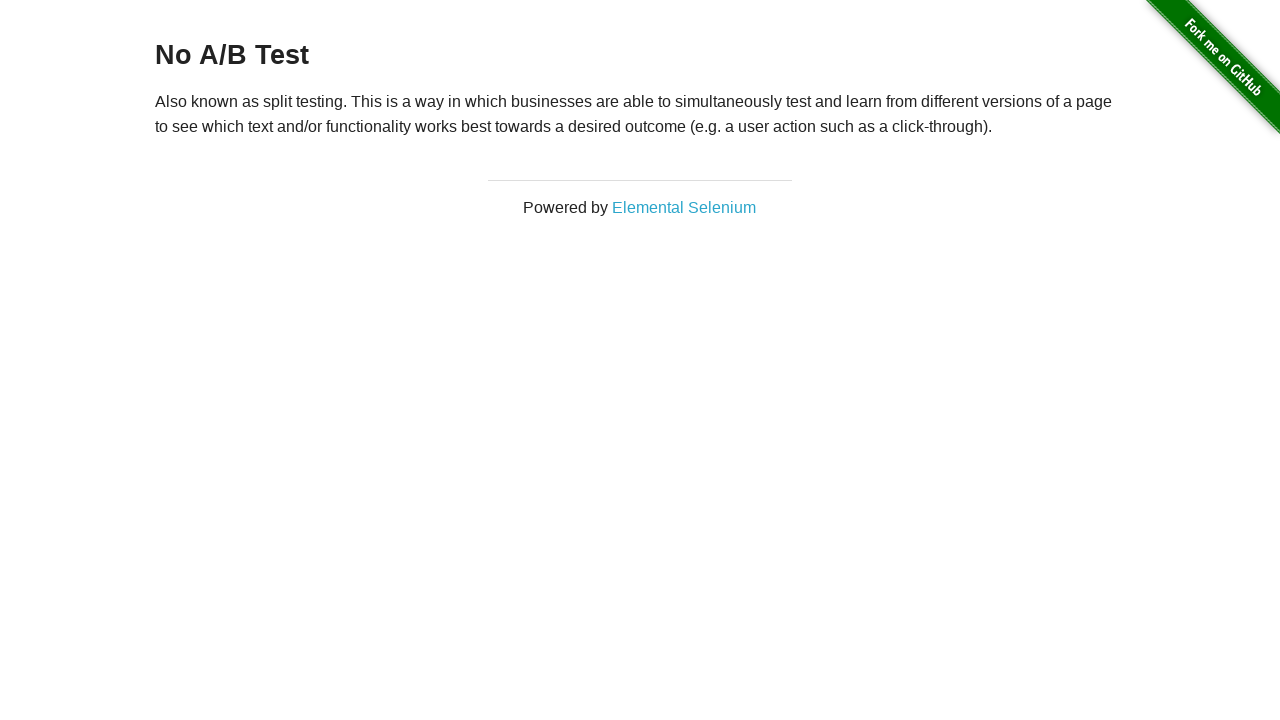

Retrieved heading text after opt-out: 'No A/B Test'
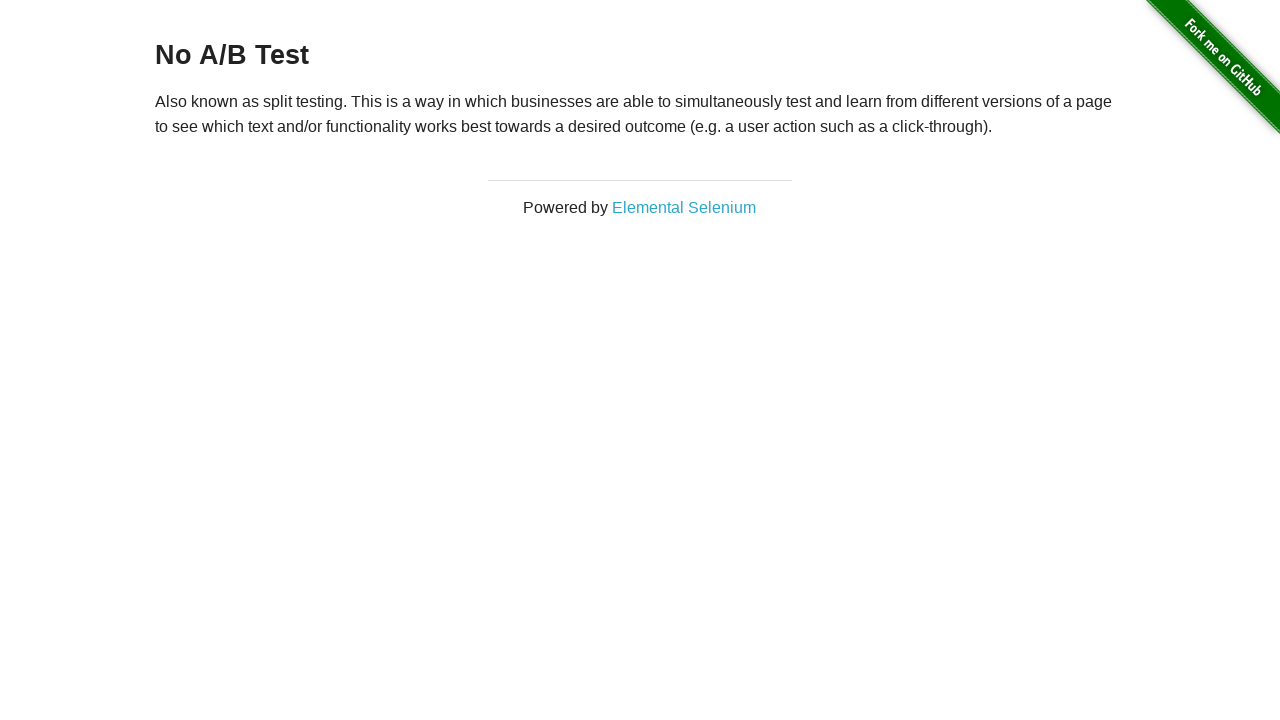

Verified heading changed to 'No A/B Test' - opt-out successful
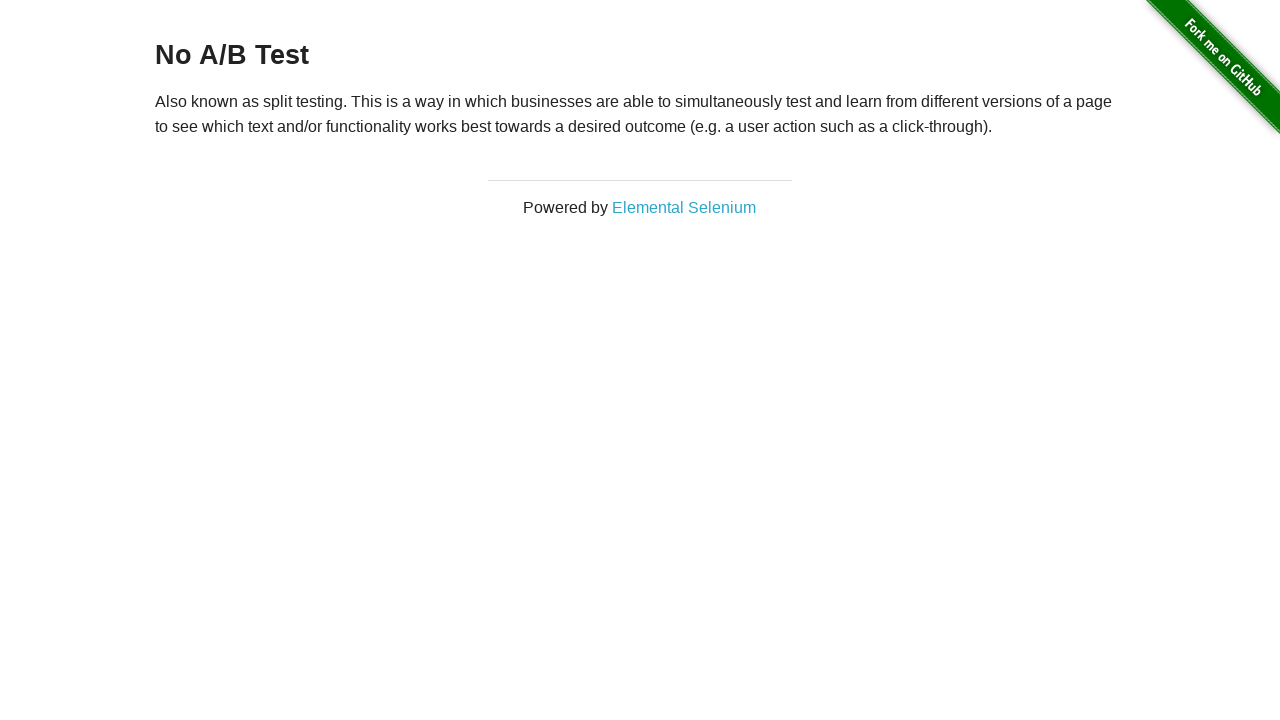

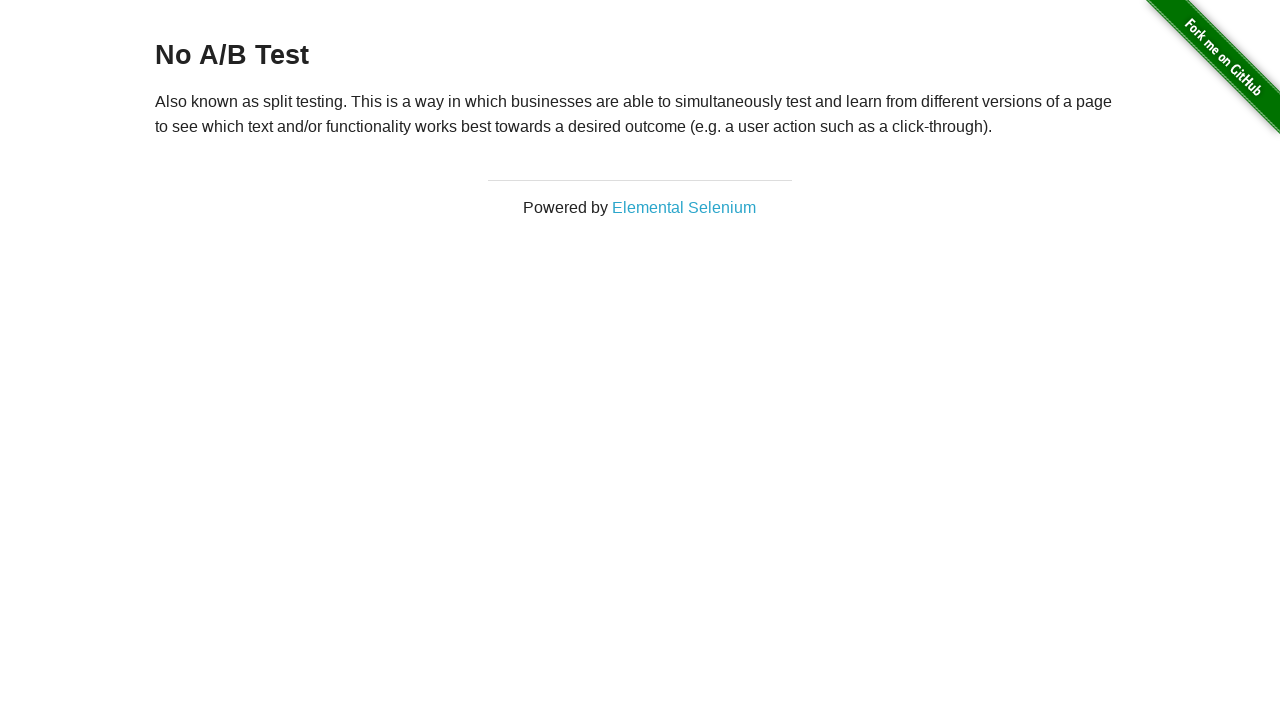